Tests currency dropdown selection by selecting USD currency option using different methods

Starting URL: https://book.spicejet.com/search.aspx

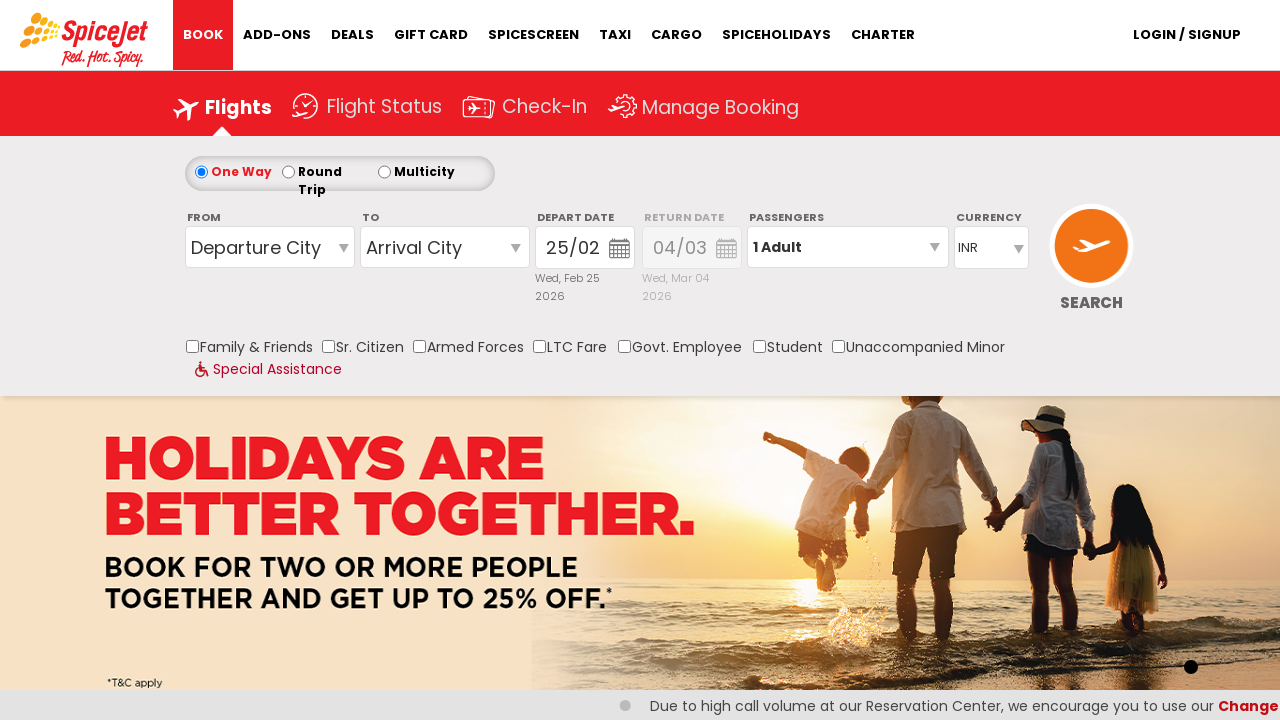

Located currency dropdown element
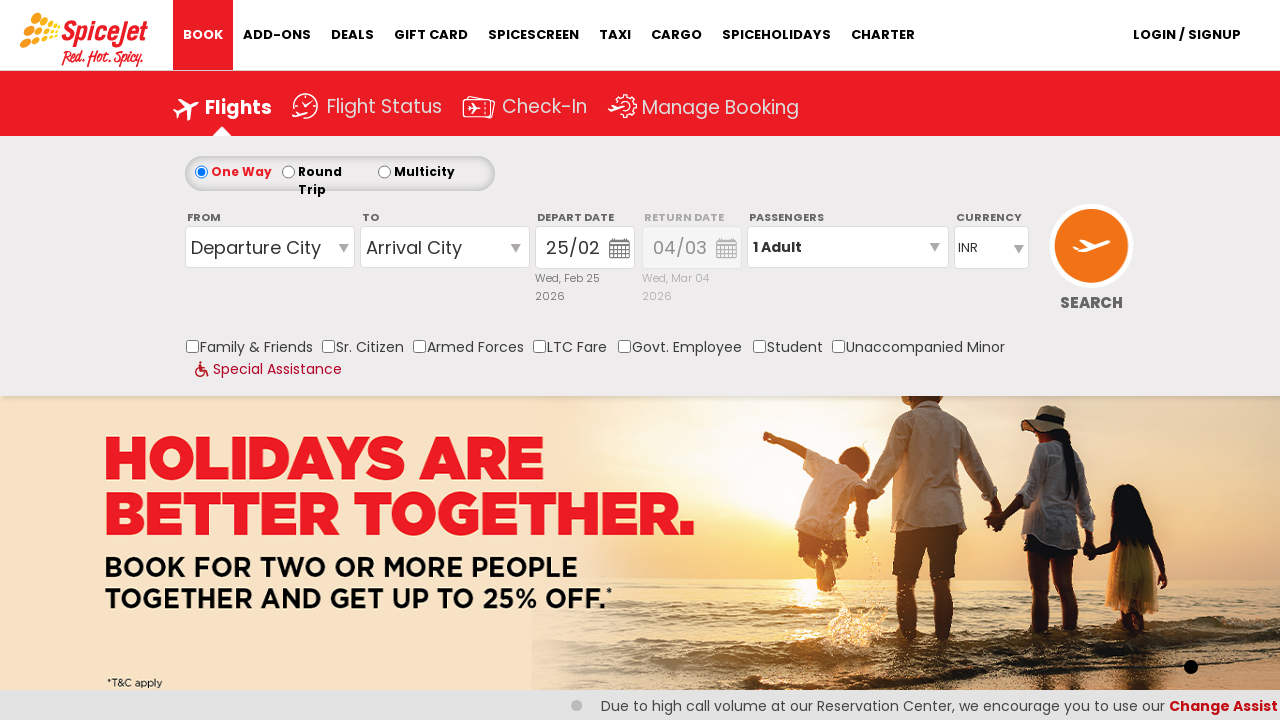

Selected USD currency option by value on #ControlGroupSearchView_AvailabilitySearchInputSearchView_DropDownListCurrency
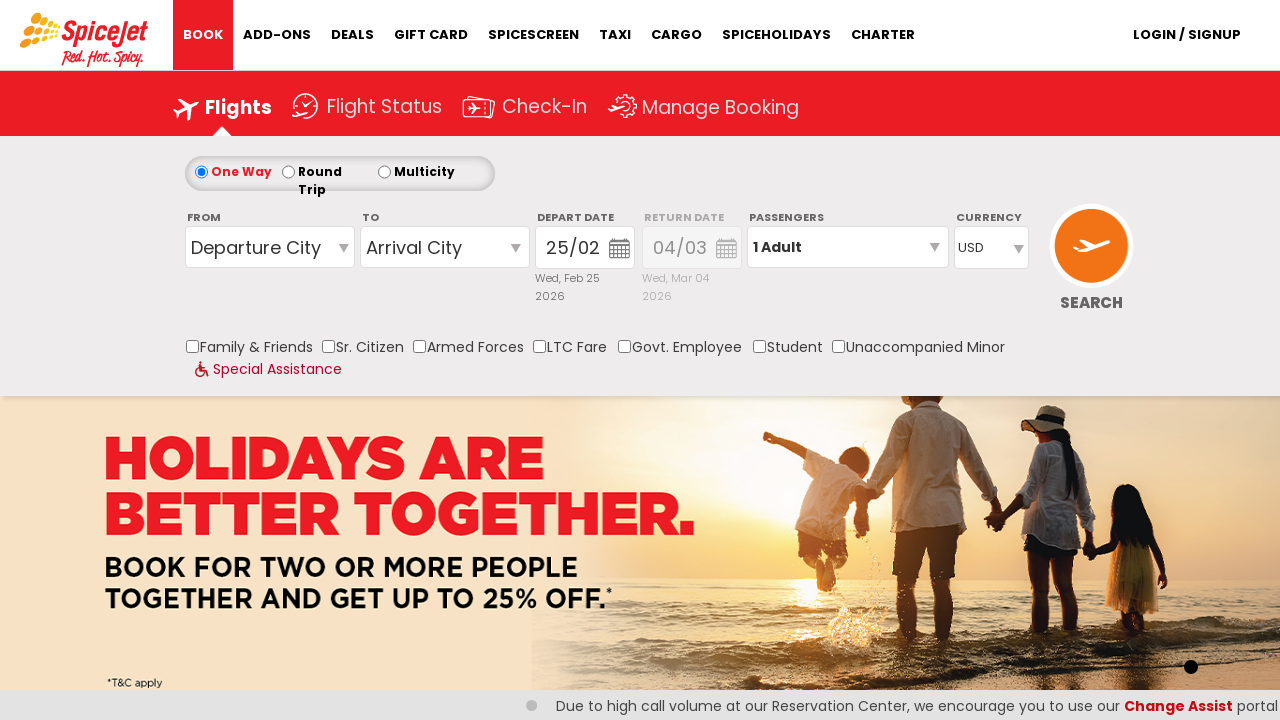

Selected currency option at index 3 on #ControlGroupSearchView_AvailabilitySearchInputSearchView_DropDownListCurrency
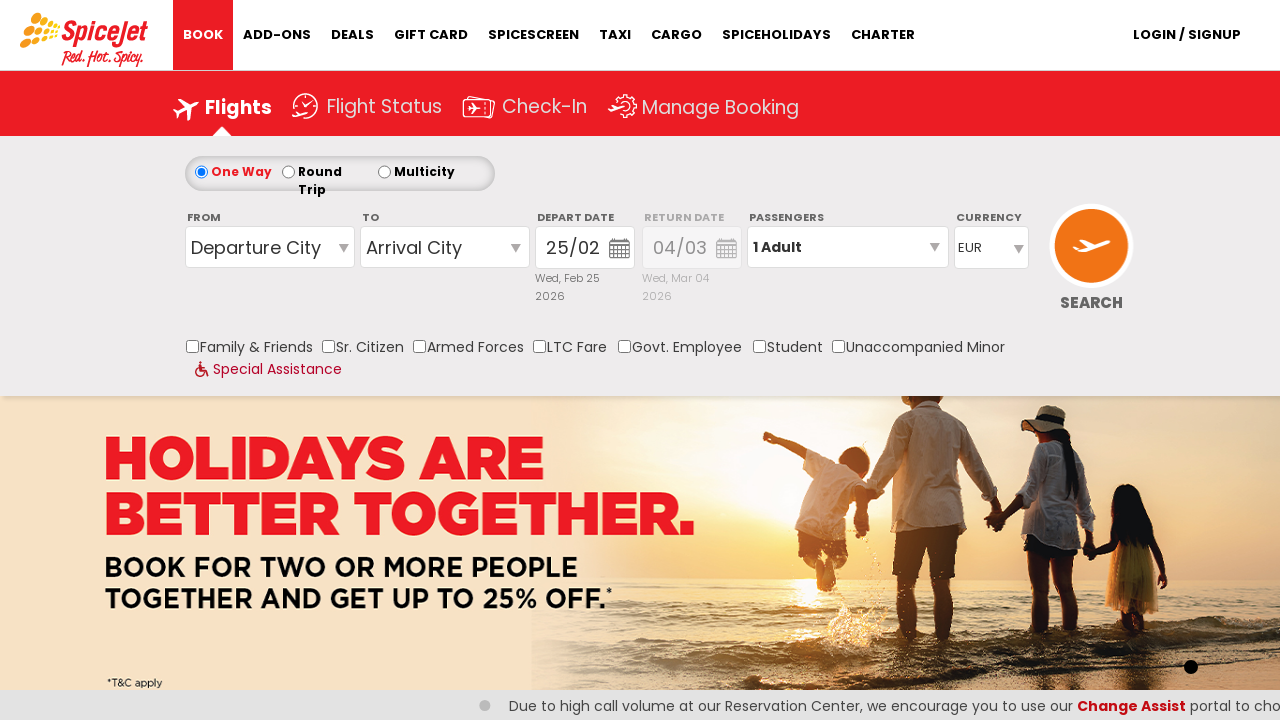

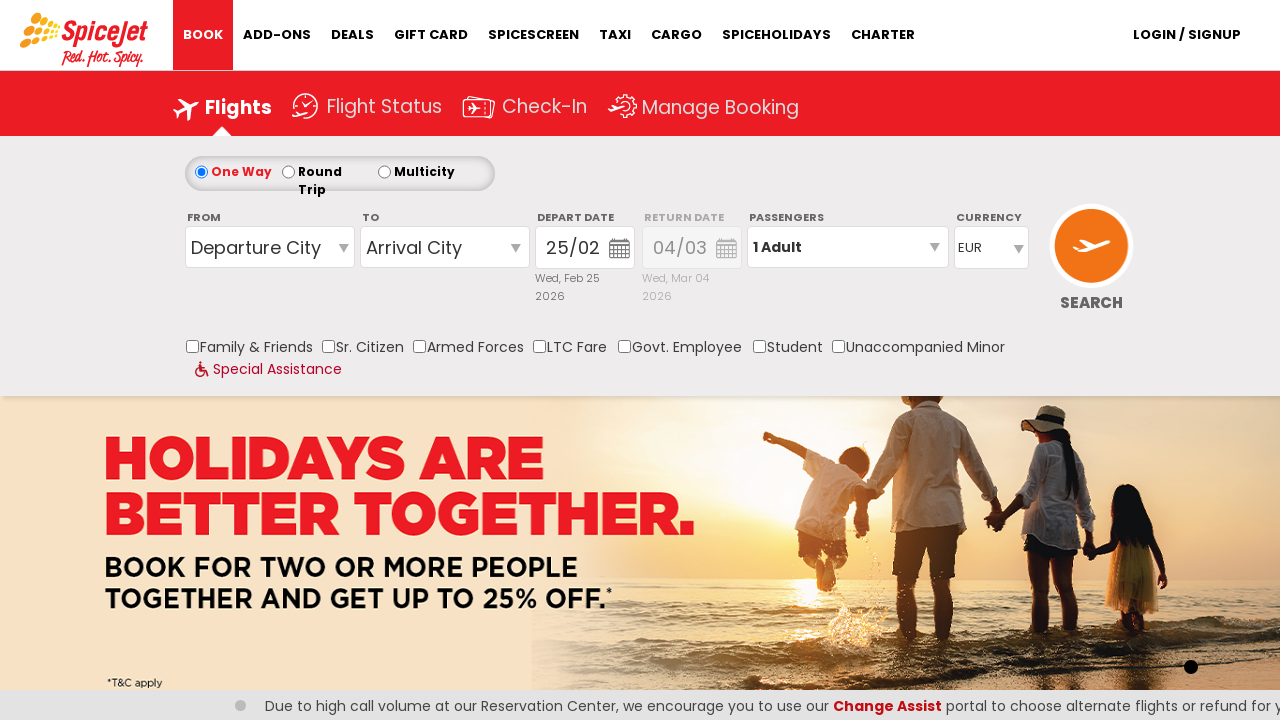